Tests dropdown selection functionality by selecting options using different methods - by index, visible text, and value, and then iterates through all options to select a specific day

Starting URL: https://syntaxprojects.com/basic-select-dropdown-demo.php

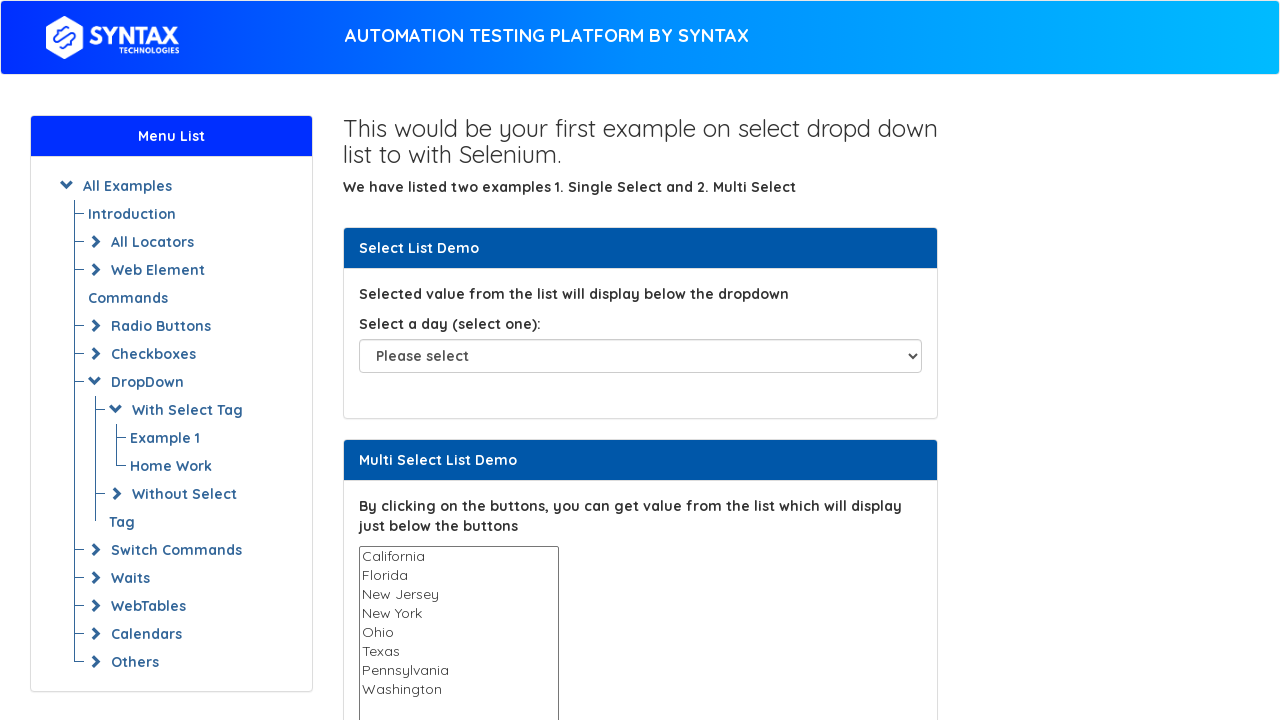

Located the dropdown select element
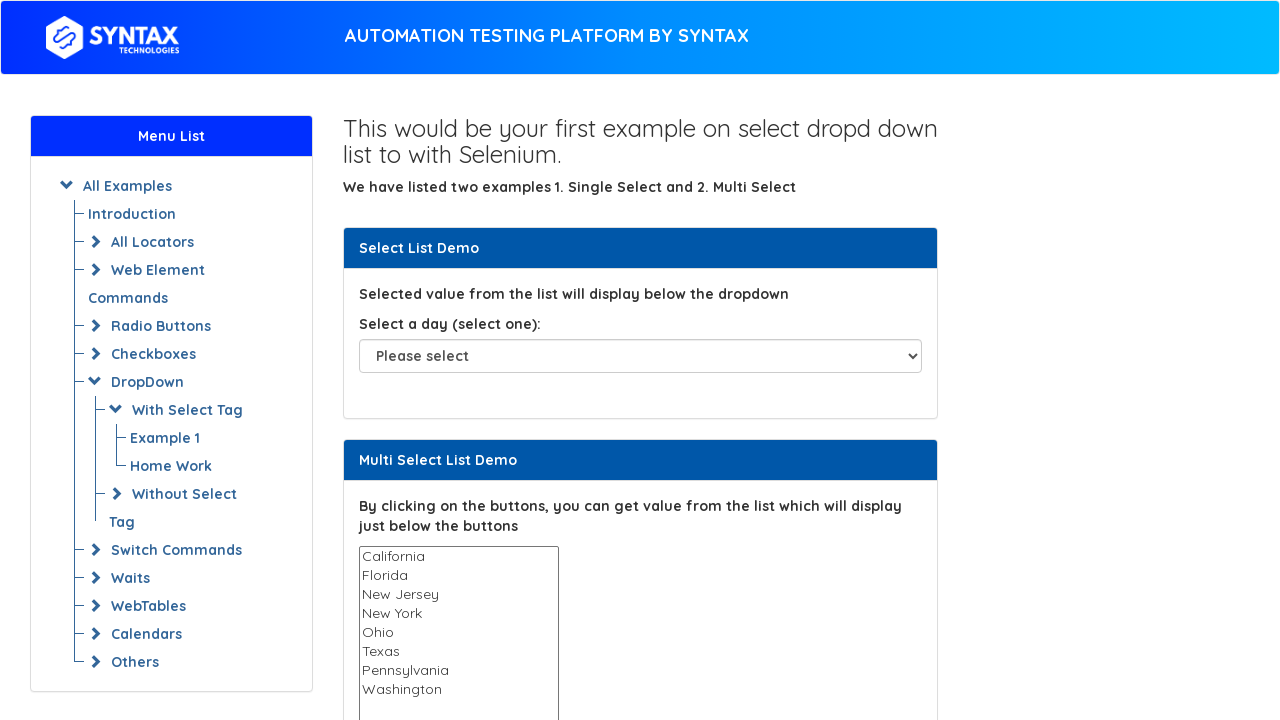

Selected dropdown option by index 5 (6th option) on select#select-demo
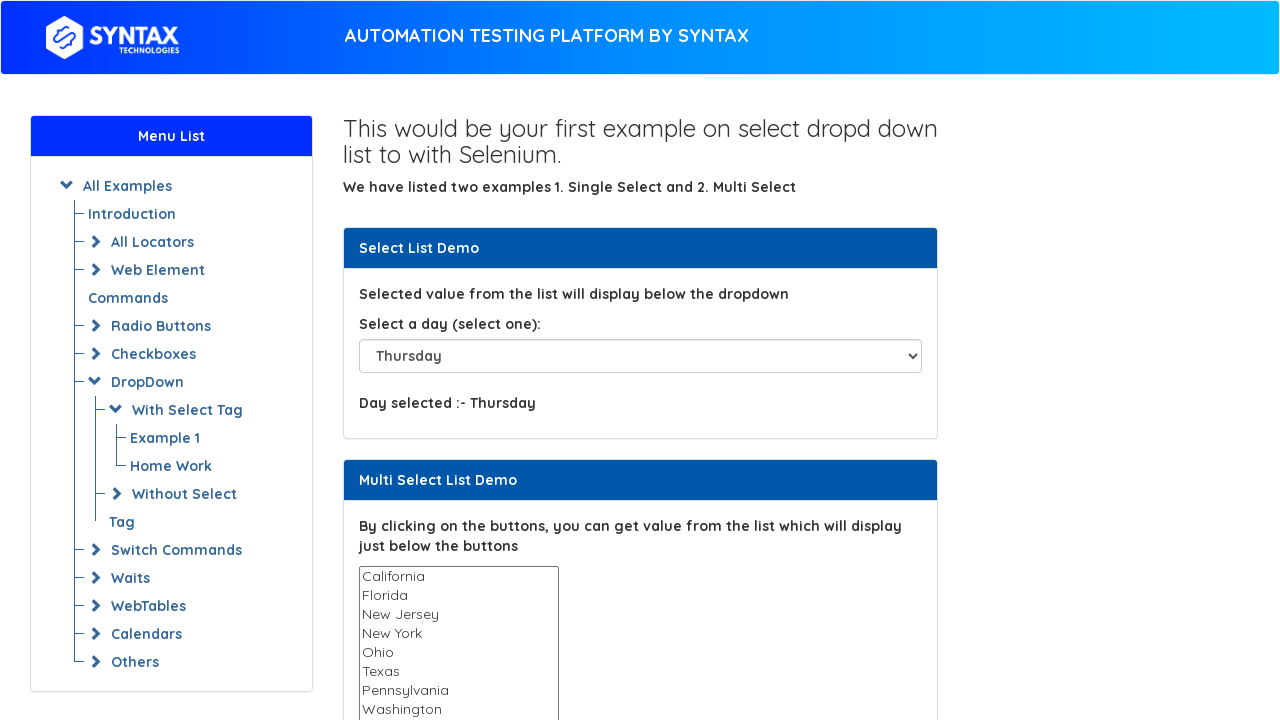

Selected dropdown option by visible text 'Saturday' on select#select-demo
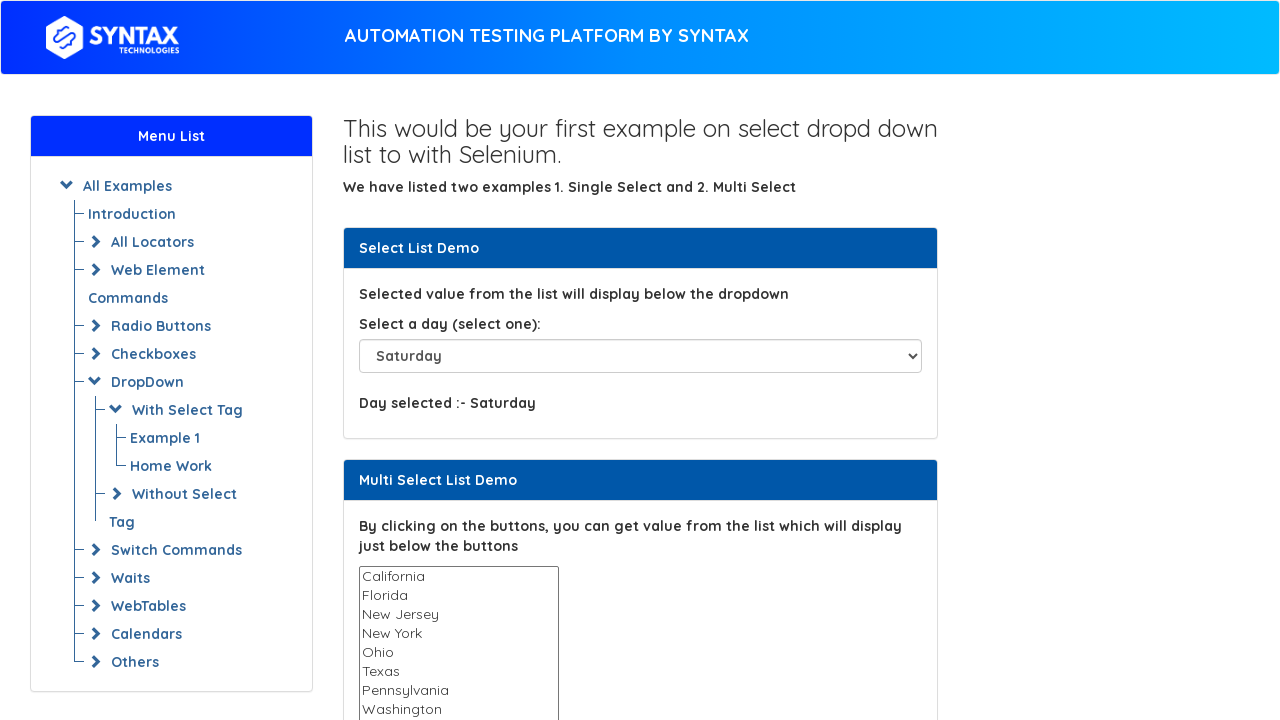

Selected dropdown option by value 'Sunday' on select#select-demo
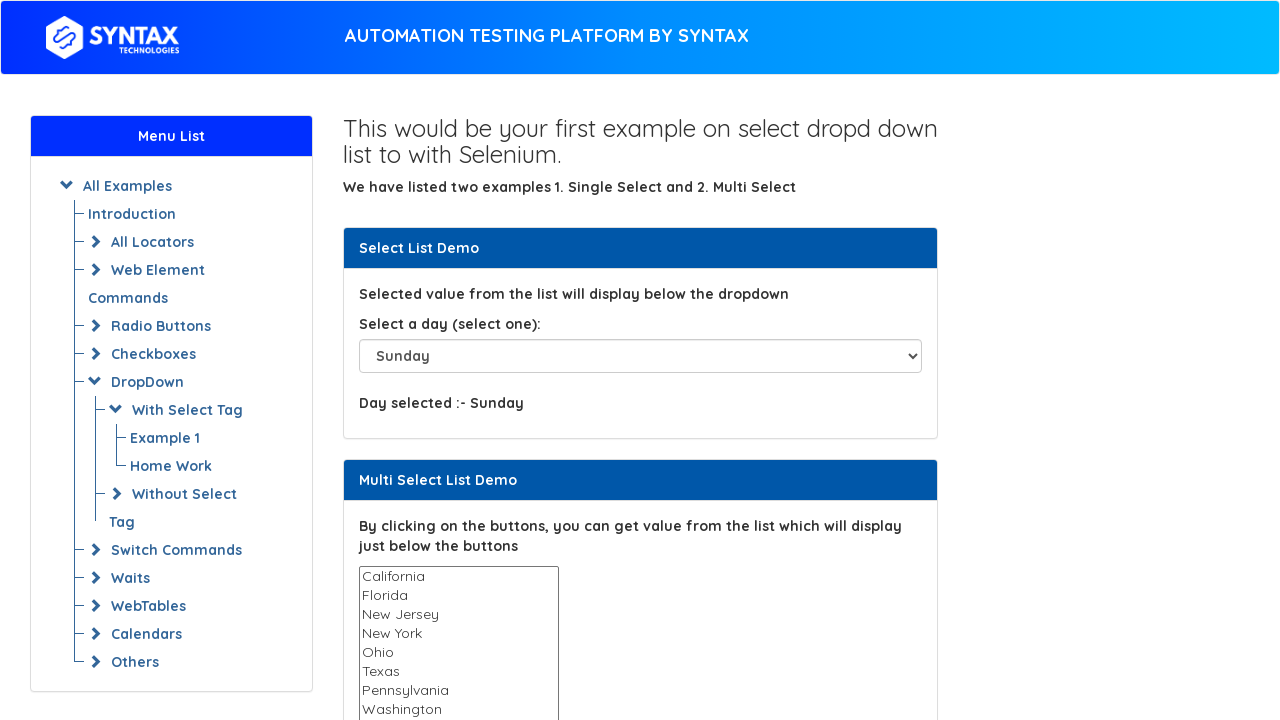

Retrieved all dropdown options
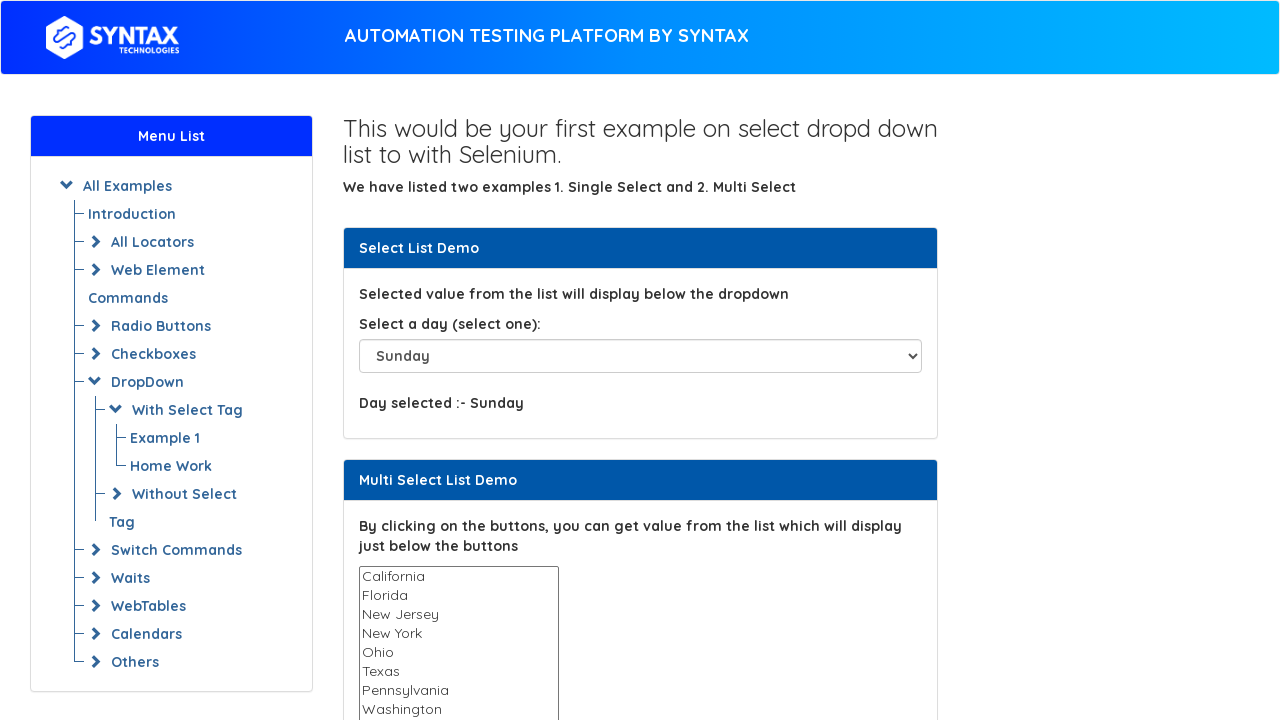

Selected dropdown option 'Friday' at index 6 on select#select-demo
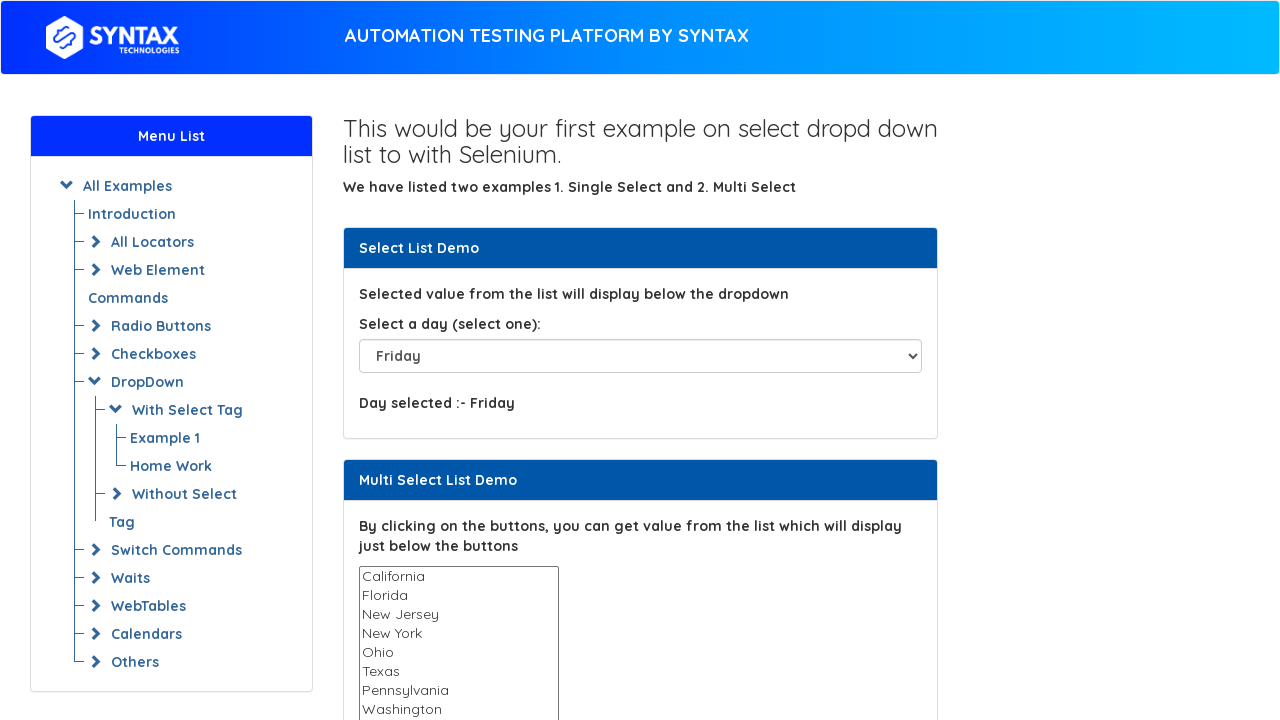

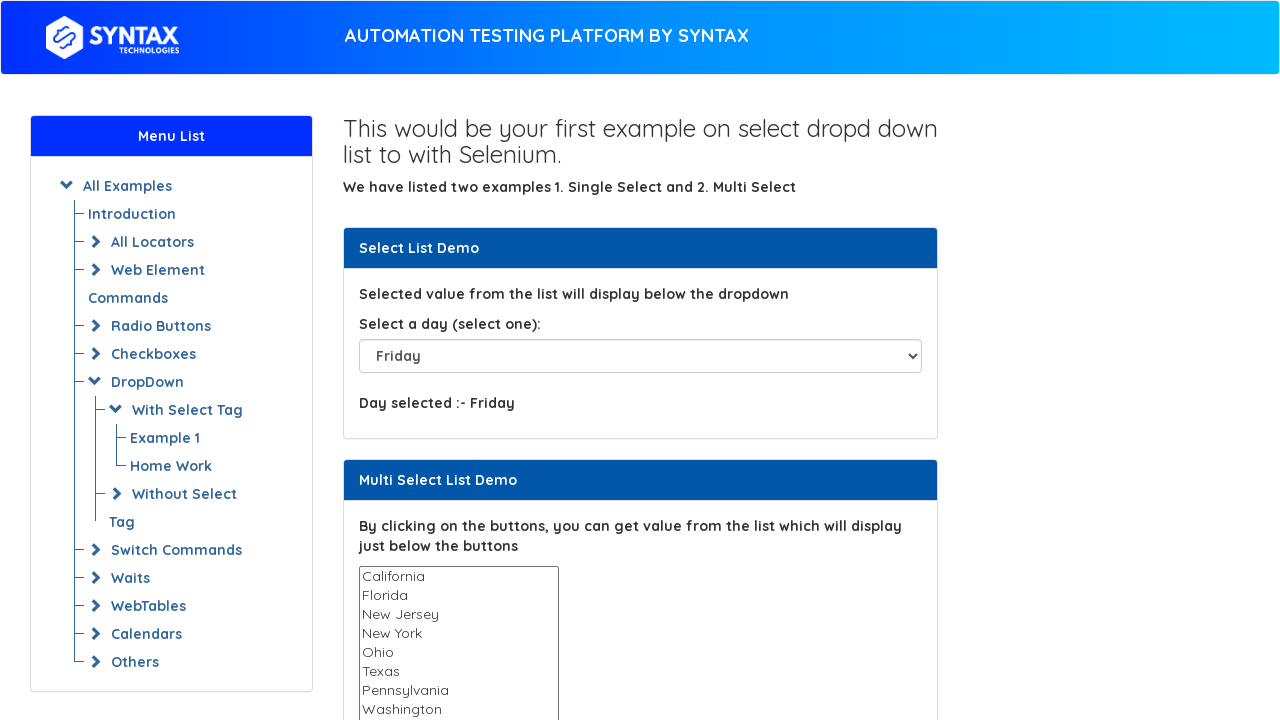